Tests dynamic adding and removing of elements on the page by clicking add button to create an element, then clicking delete button to remove it

Starting URL: https://the-internet.herokuapp.com

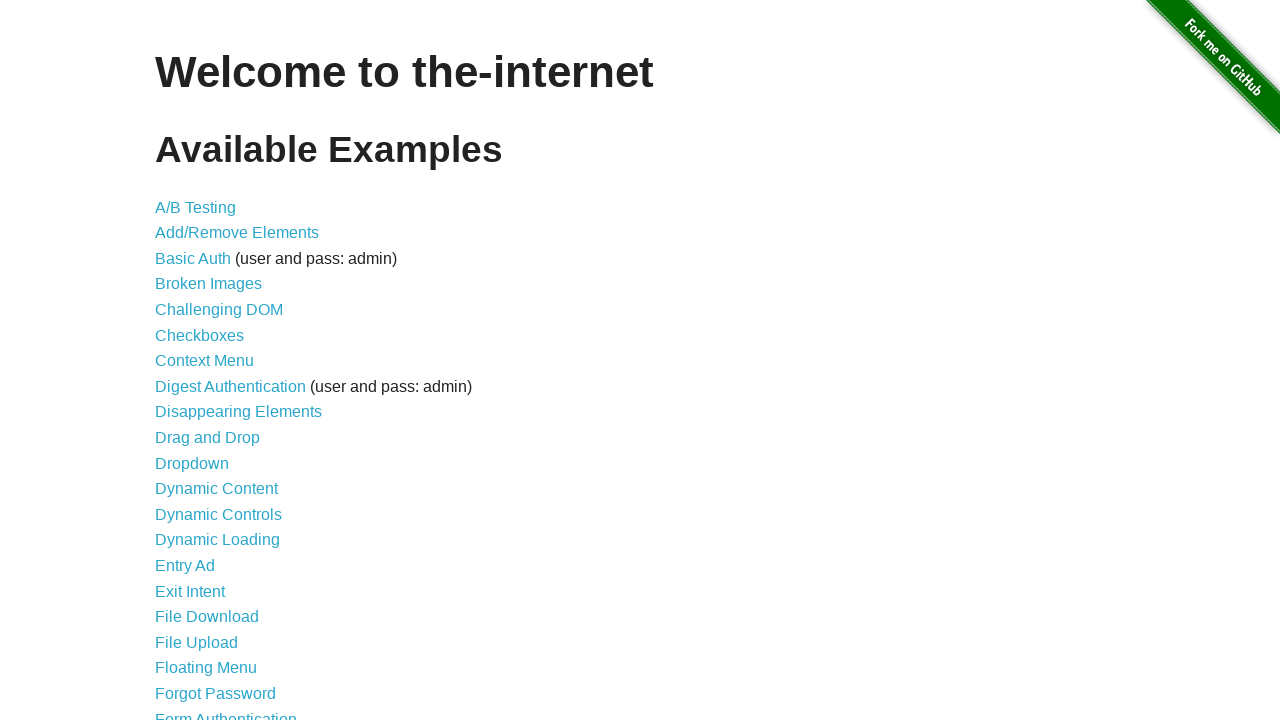

Clicked on Add/Remove Elements link at (237, 233) on text=Add/Remove Elements
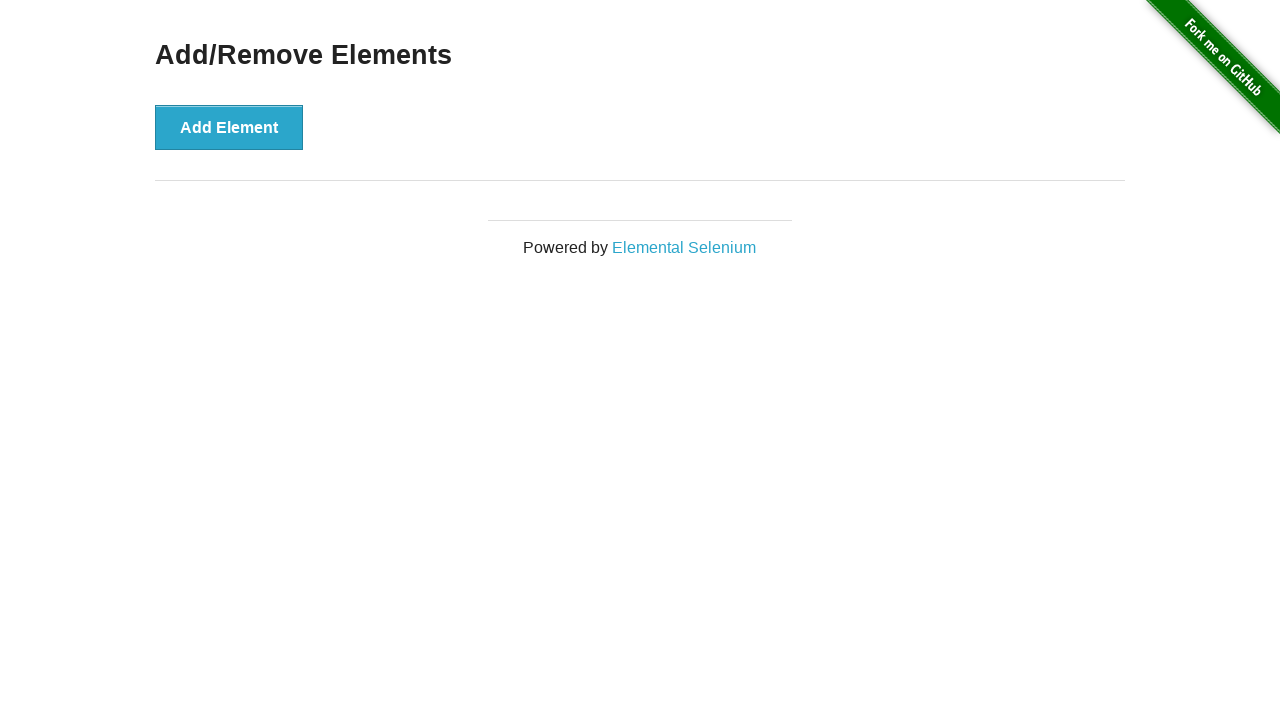

Add button loaded and is visible
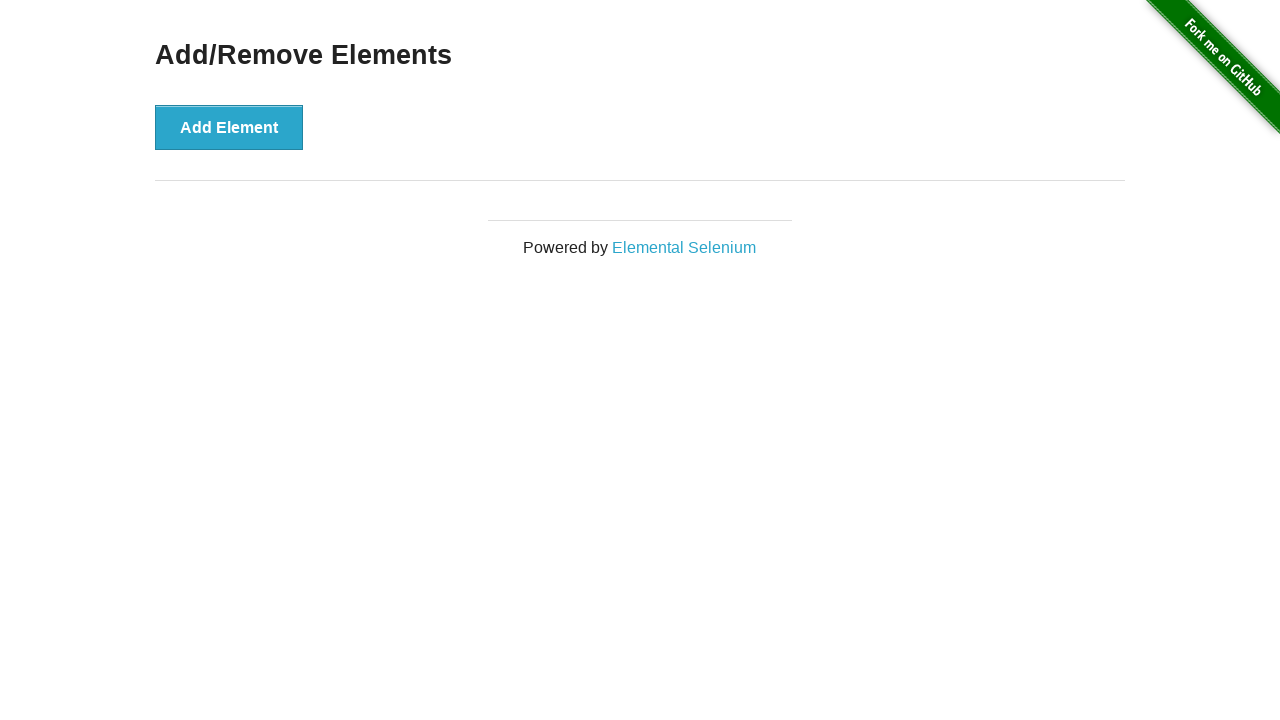

Clicked add button to create new element at (229, 127) on button[onclick='addElement()']
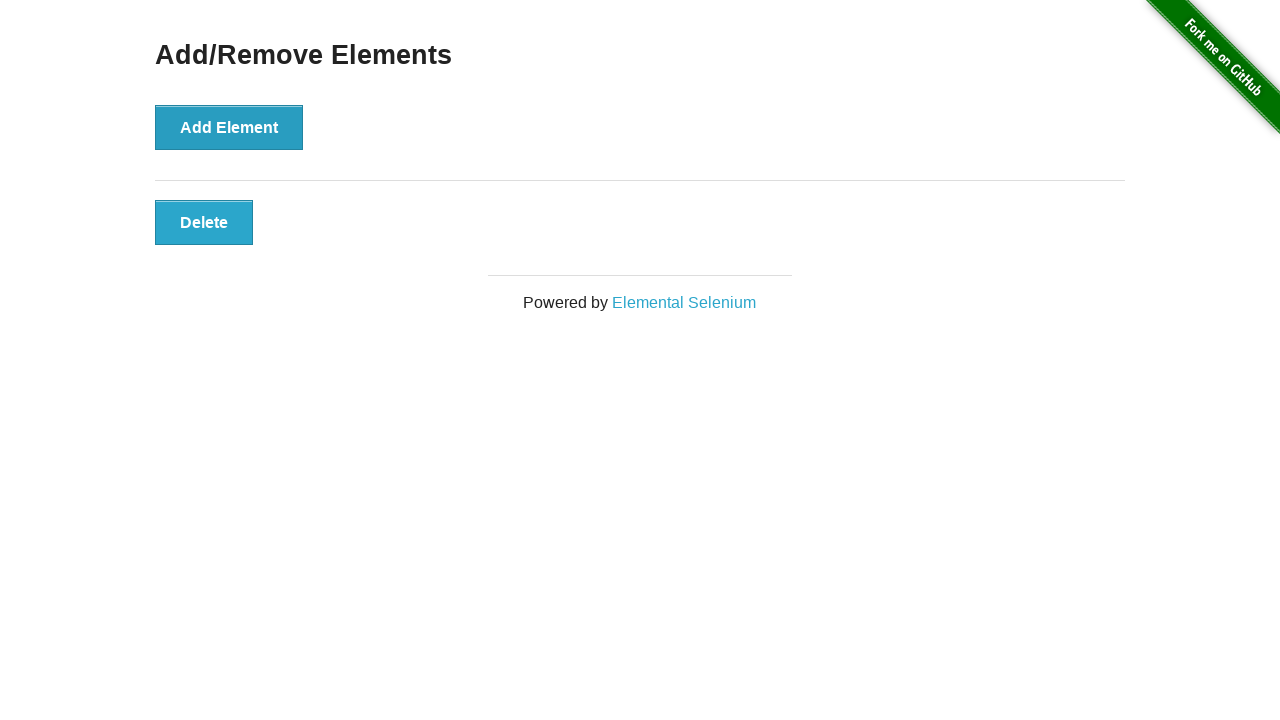

Delete button appeared after element was added
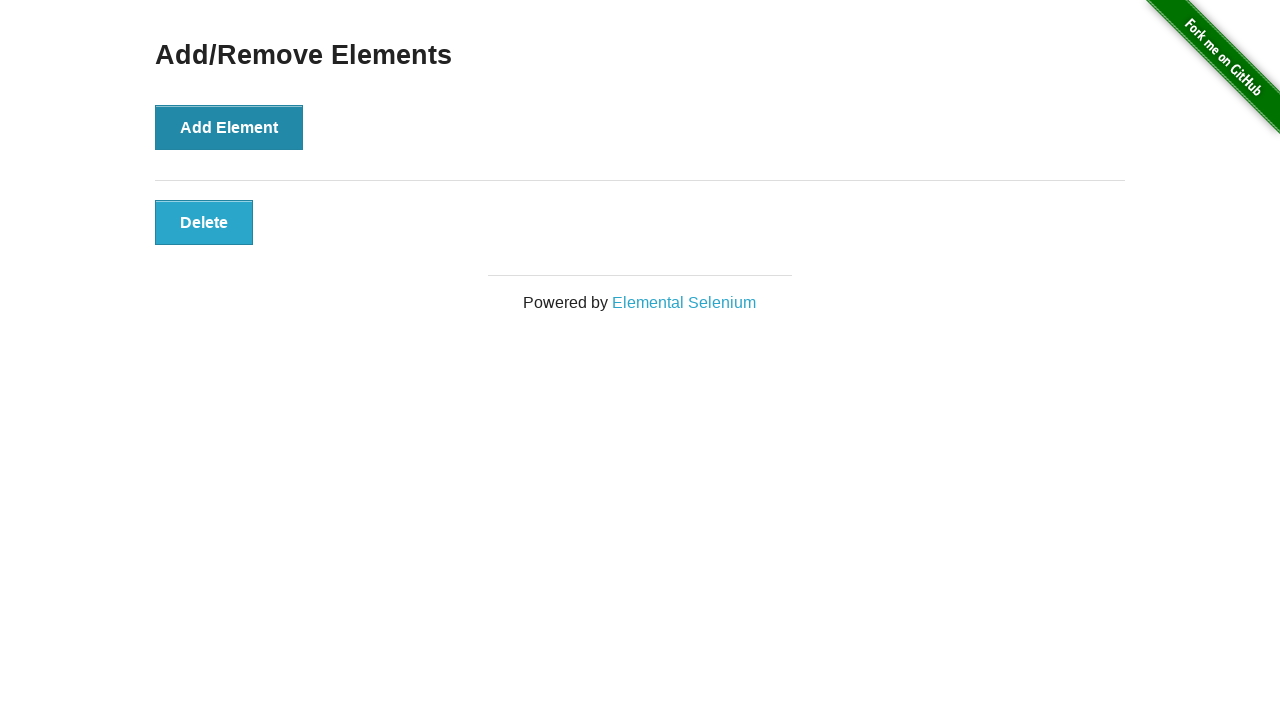

Clicked delete button to remove the element at (204, 222) on button.added-manually
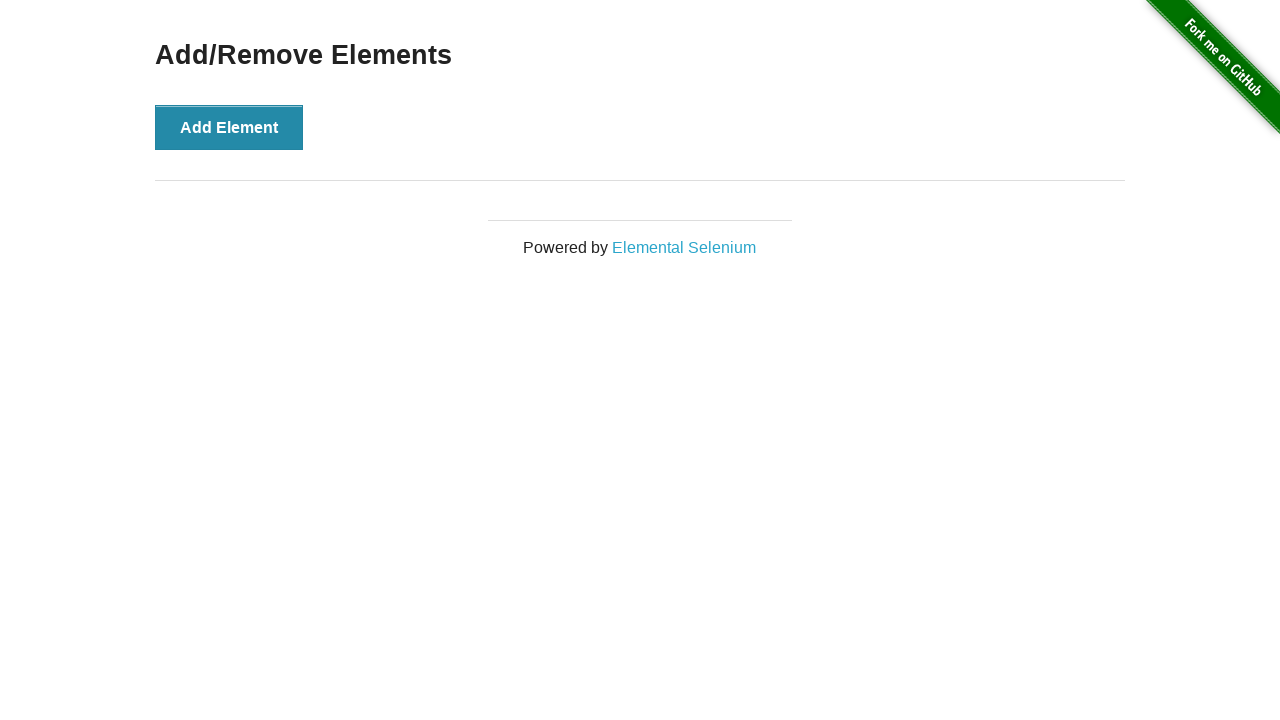

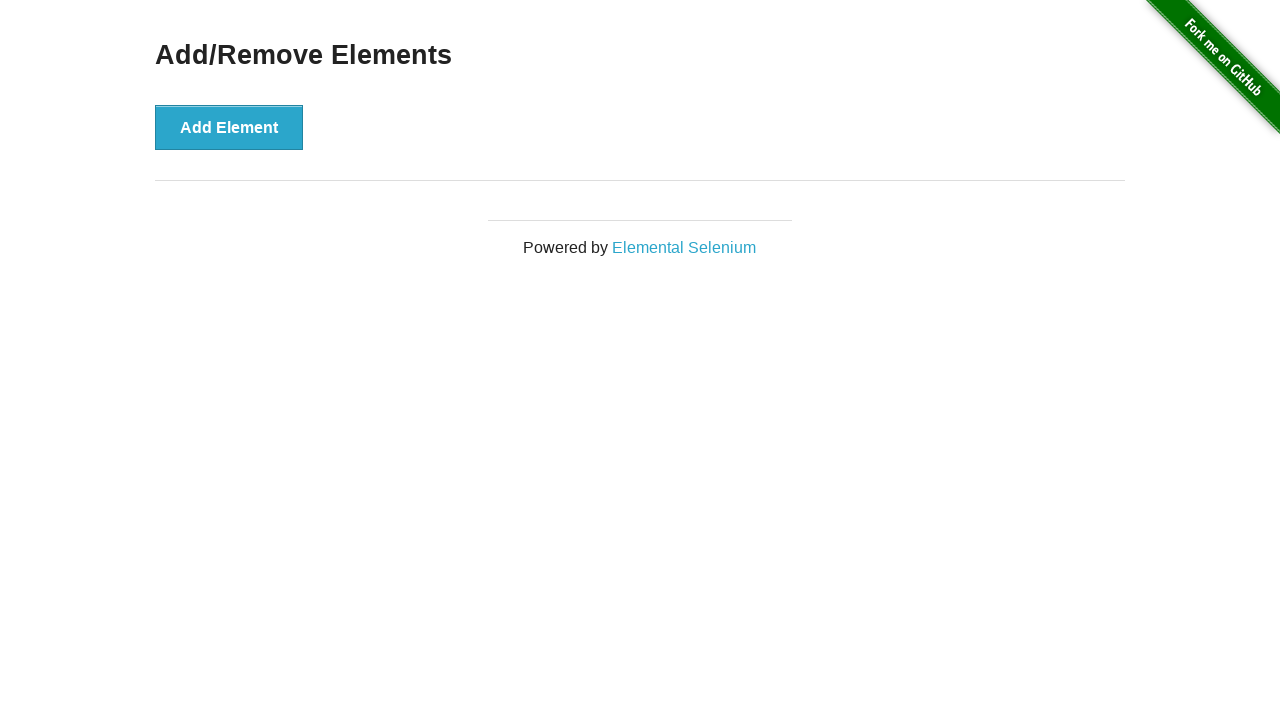